Tests registration form validation when confirmation password doesn't match the original password.

Starting URL: https://alada.vn/tai-khoan/dang-ky.html

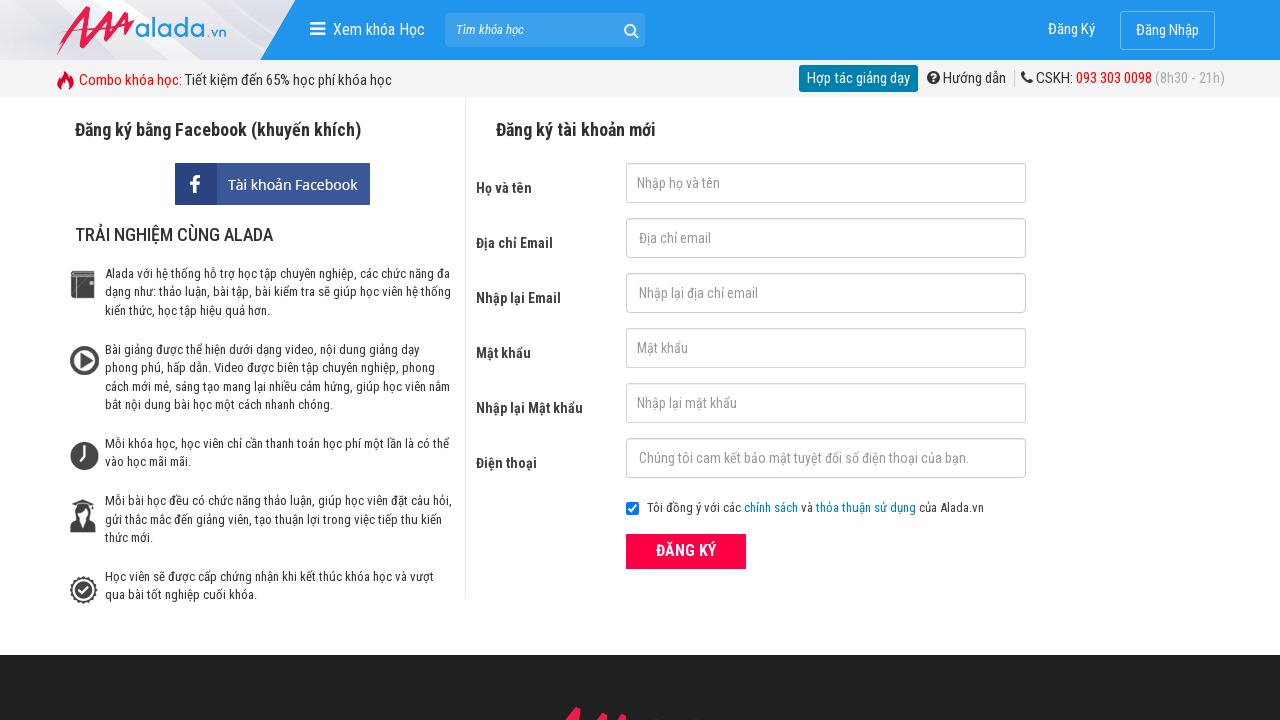

Navigated to registration page
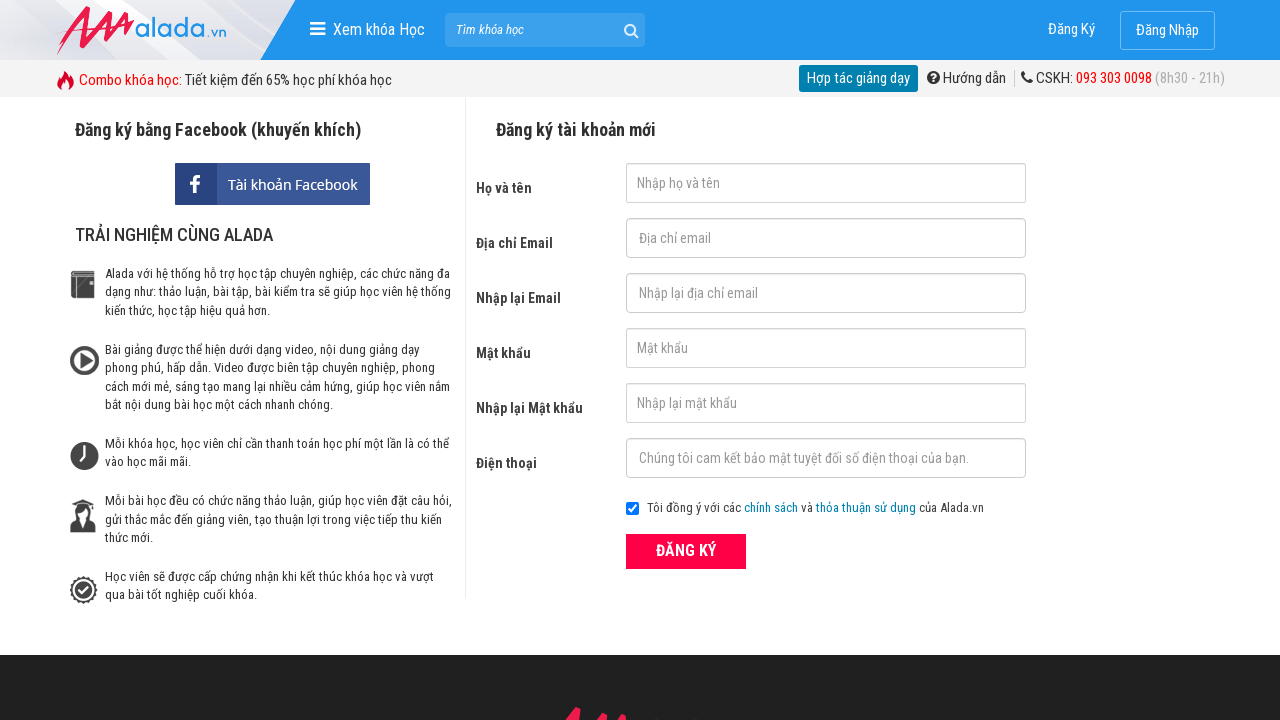

Filled first name field with 'Do Sen' on #txtFirstname
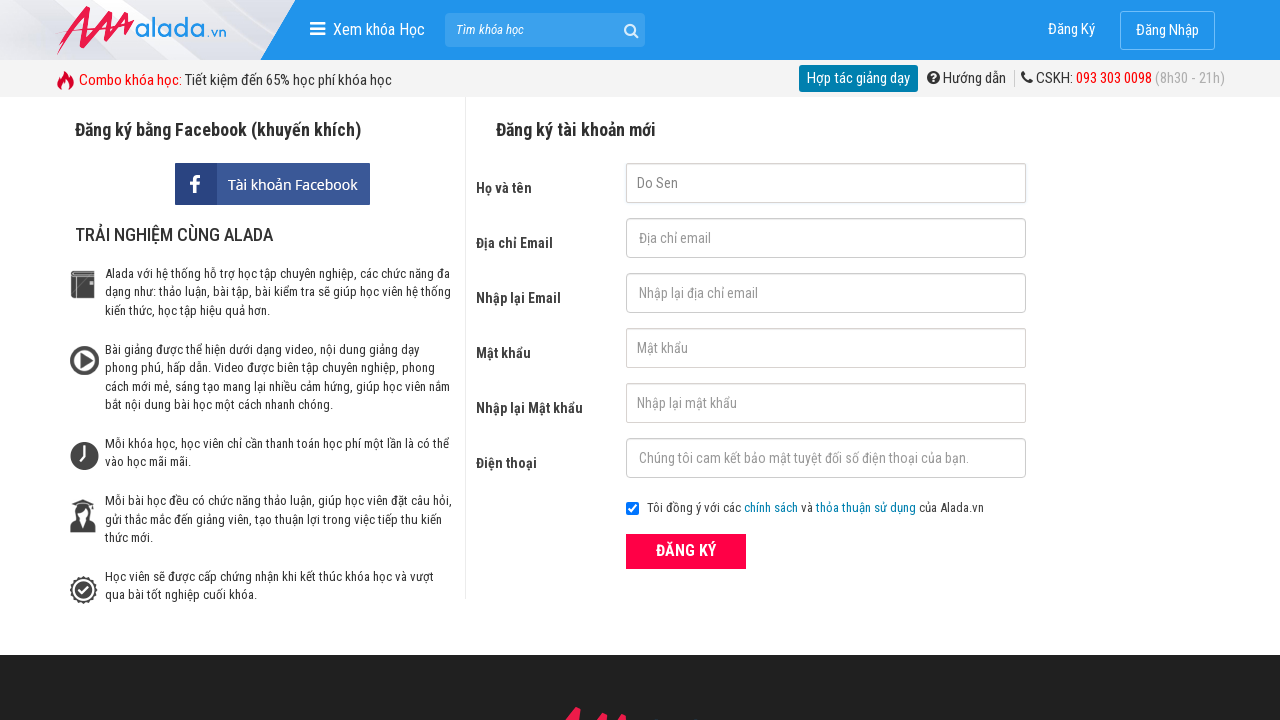

Filled email field with 'Sen@gmail.com' on #txtEmail
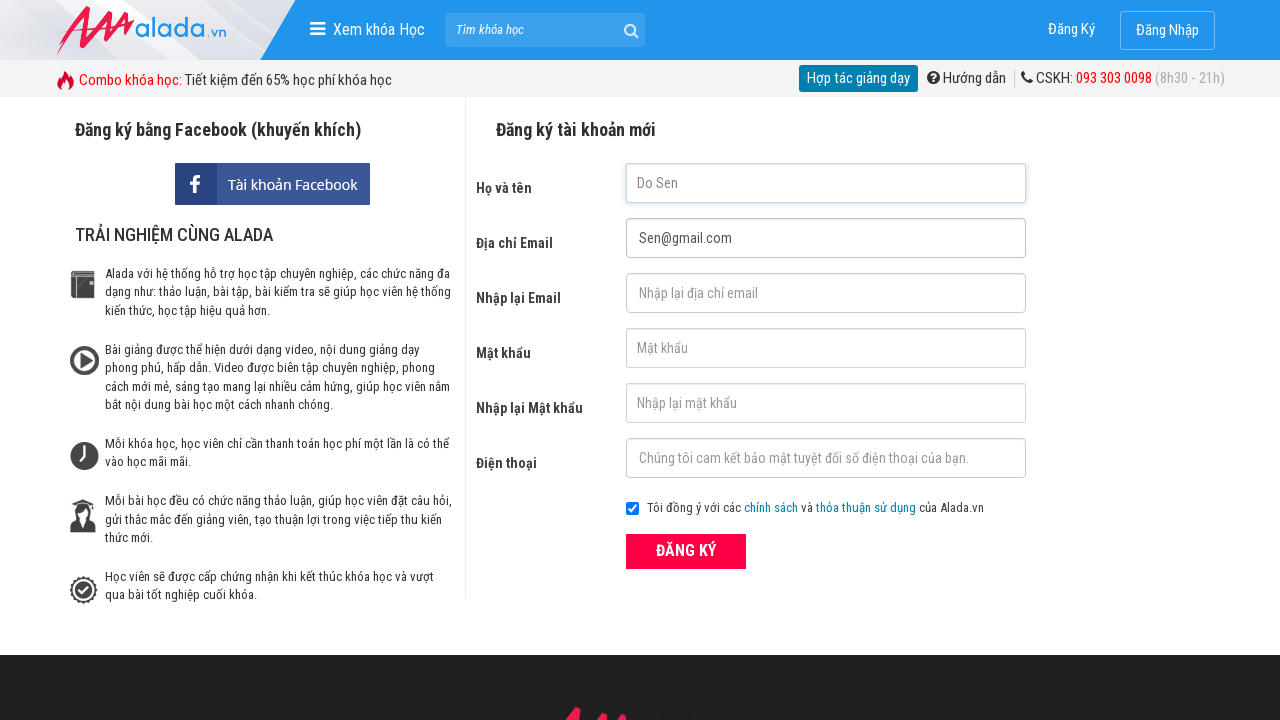

Filled confirm email field with 'Sen@gmail.com' on #txtCEmail
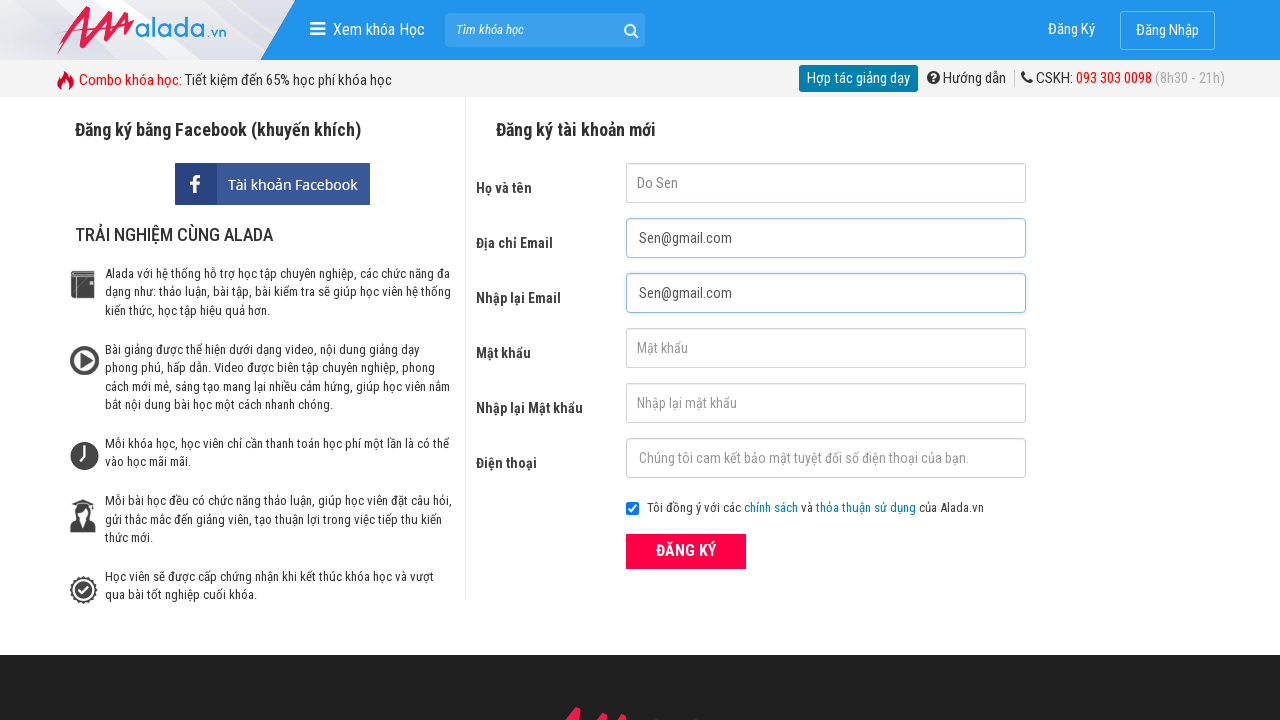

Filled password field with '123456' on #txtPassword
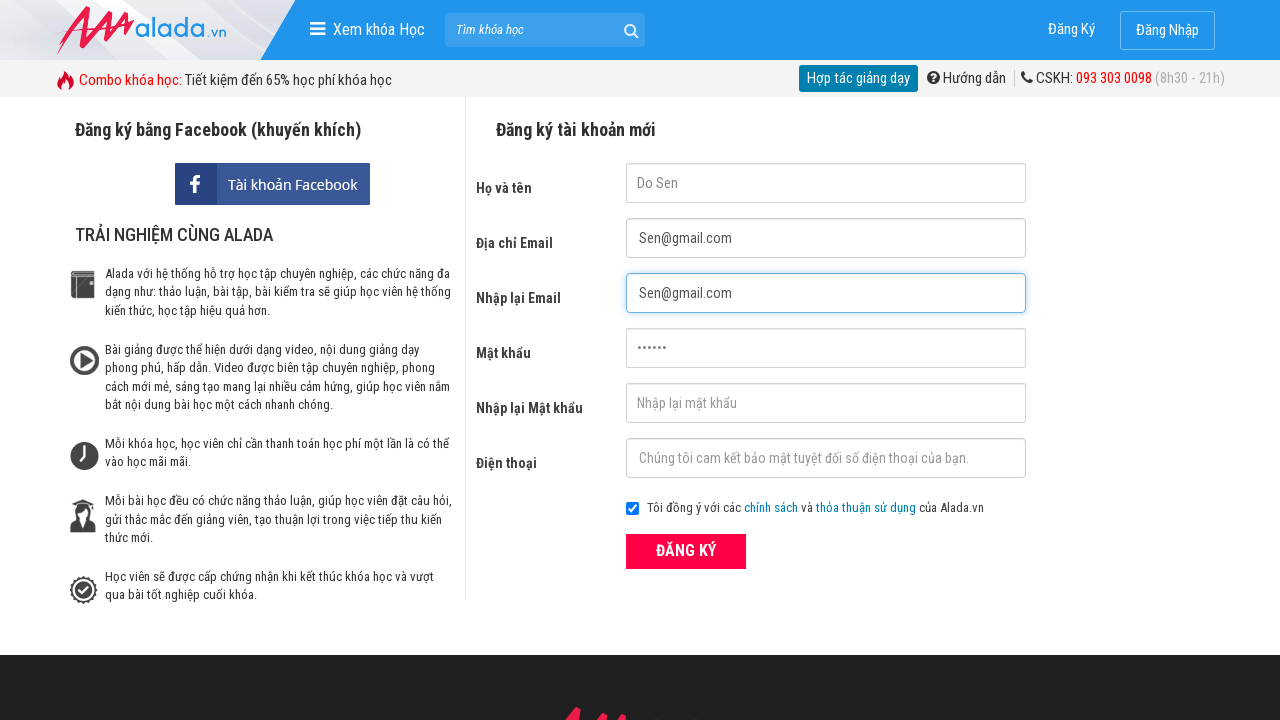

Filled confirm password field with '123678' (mismatched password) on #txtCPassword
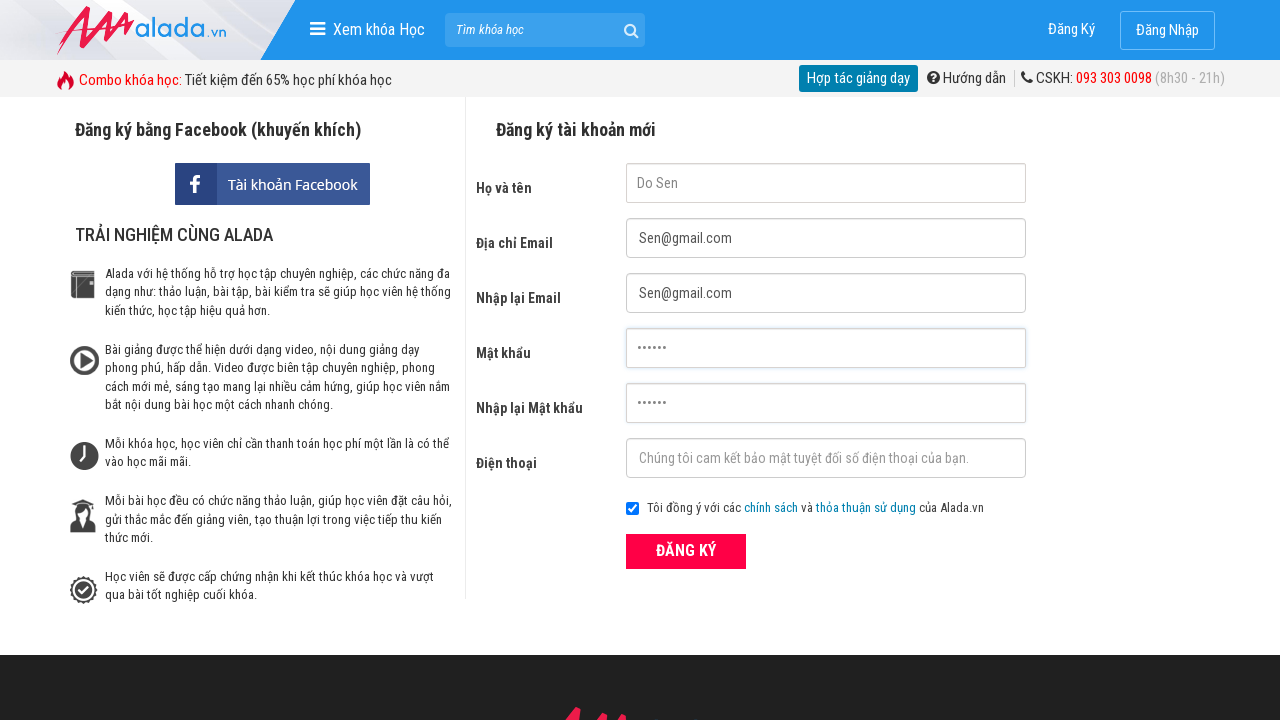

Filled phone field with '0123456789' on #txtPhone
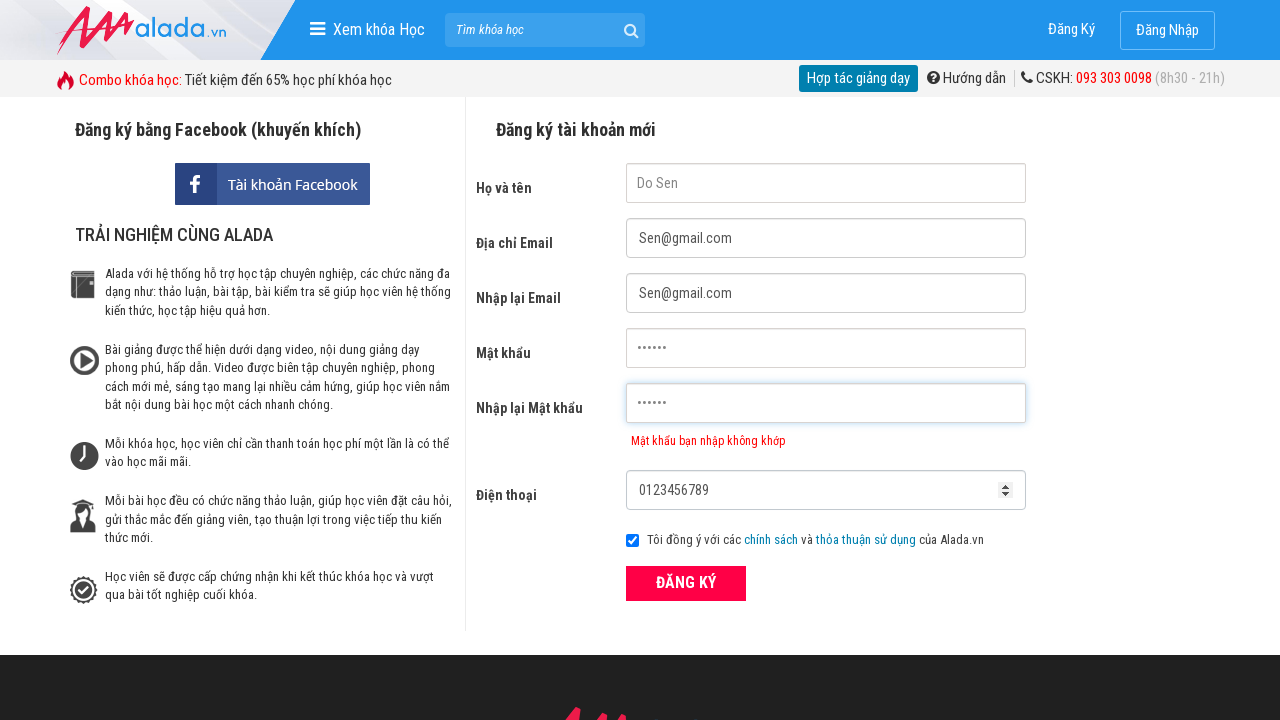

Clicked ĐĂNG KÝ (Register) button at (686, 583) on xpath=//div[@class='form frmRegister']//button[text()='ĐĂNG KÝ']
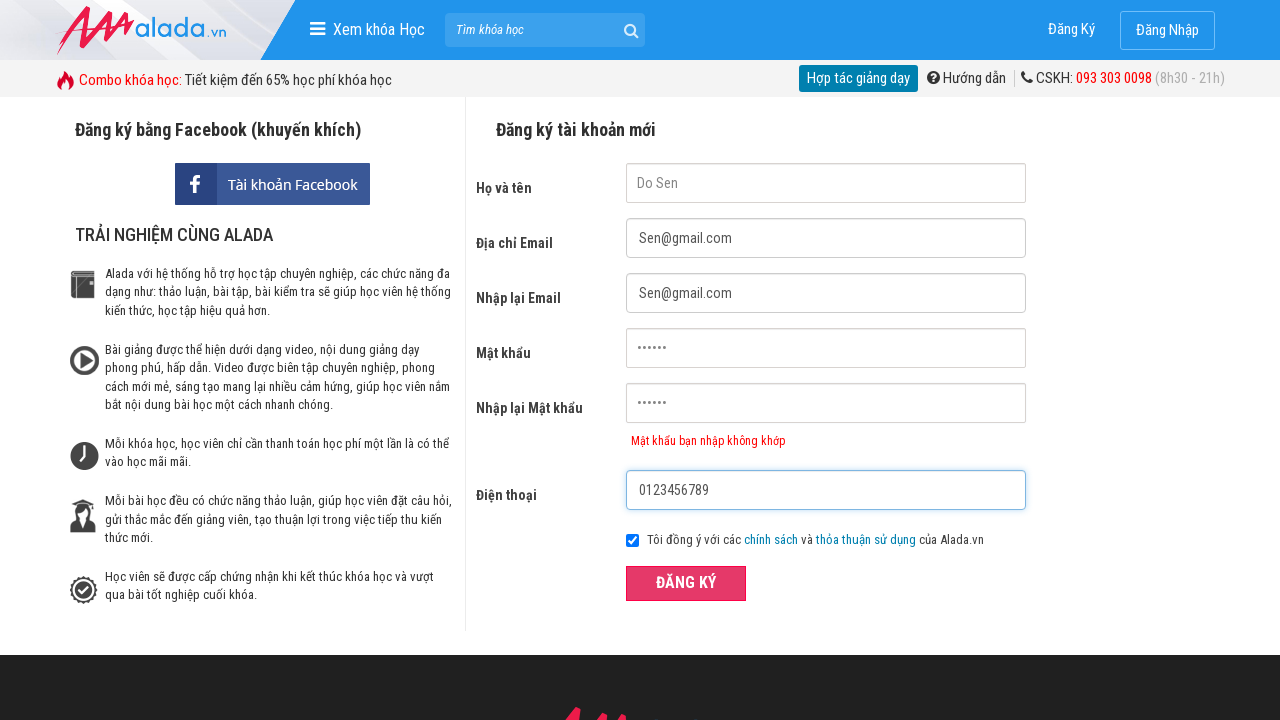

Password mismatch error message appeared
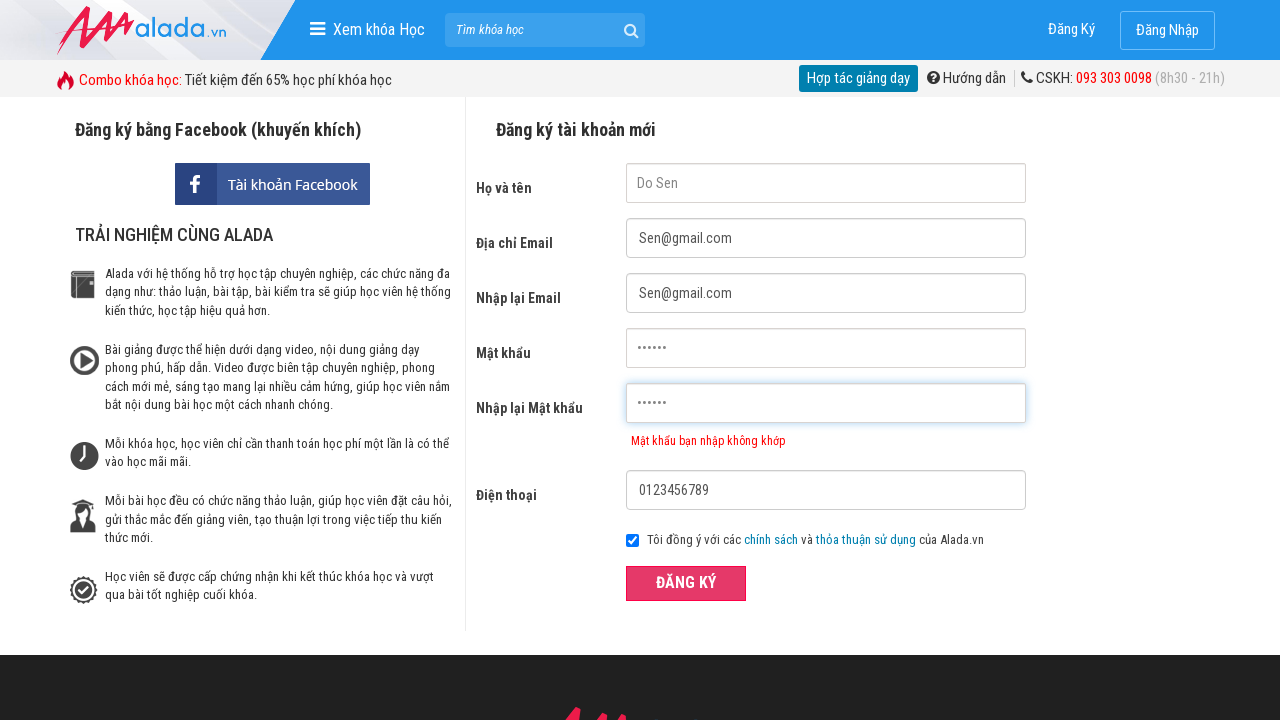

Verified error message: 'Mật khẩu bạn nhập không khớp'
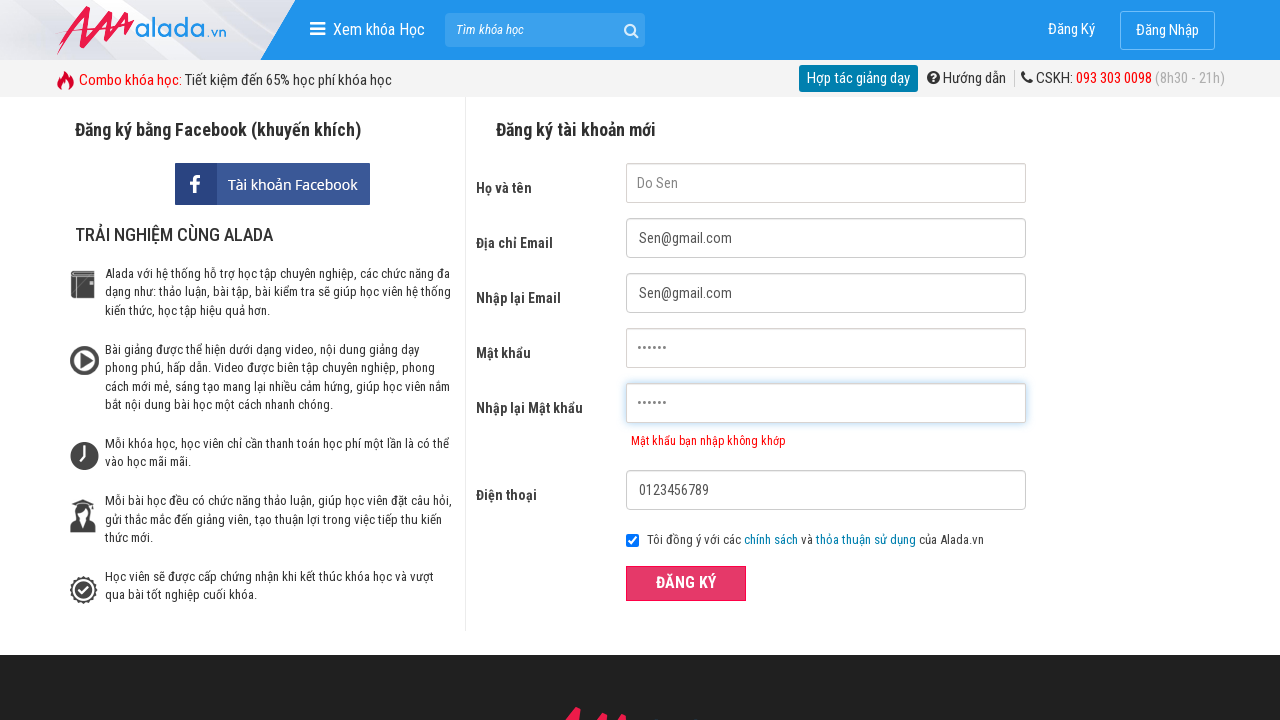

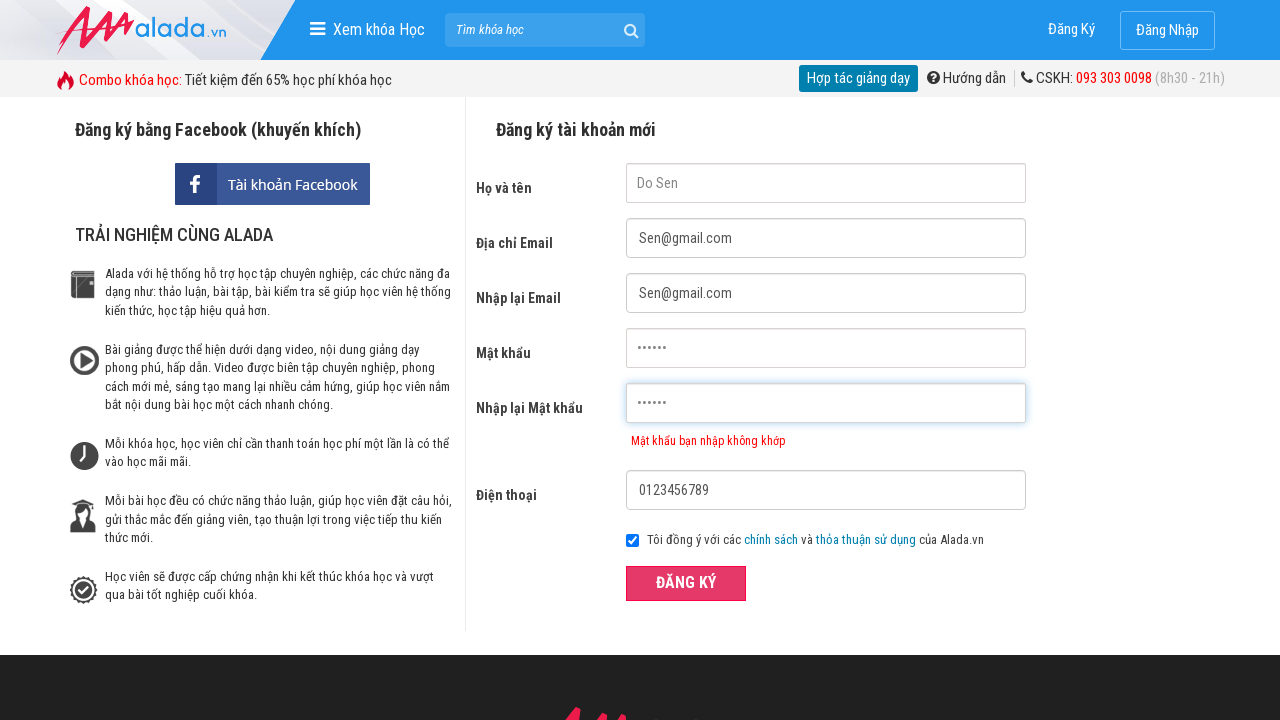